Tests JavaScript prompt alert functionality by clicking a button to trigger a prompt, entering text, and accepting it

Starting URL: https://www.w3schools.com/jsref/tryit.asp?filename=tryjsref_prompt

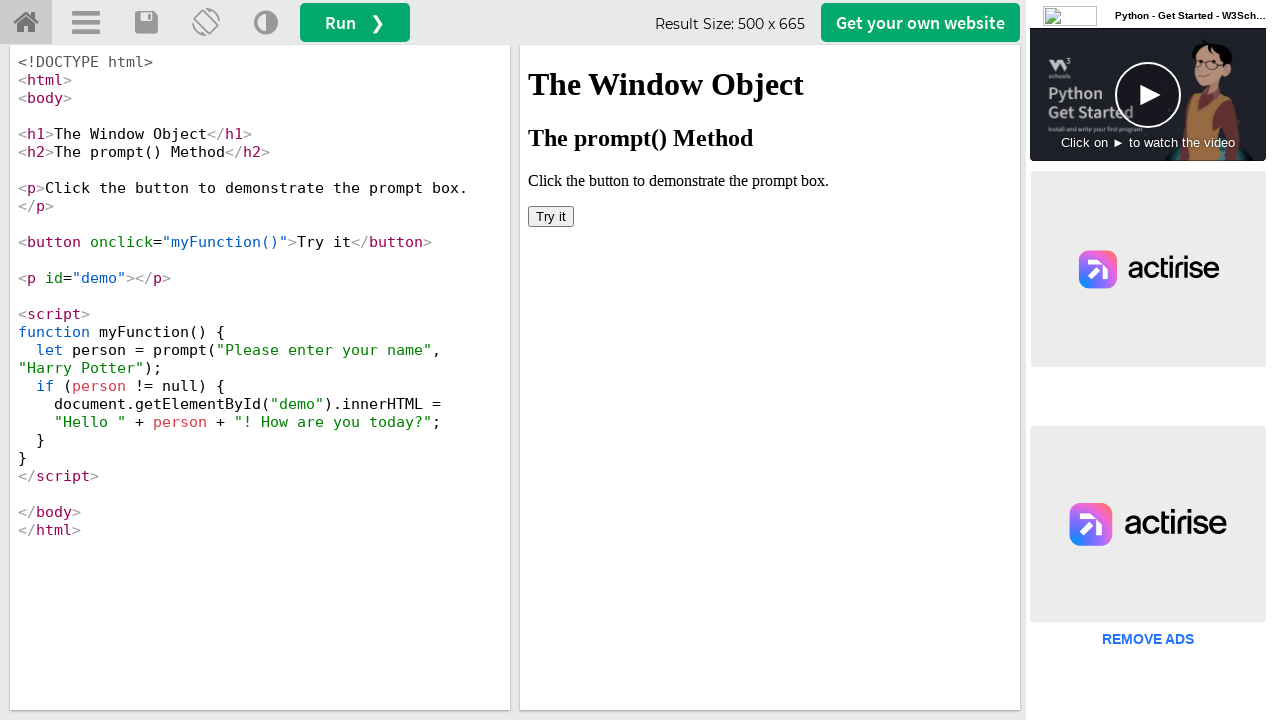

Located iframe containing the example
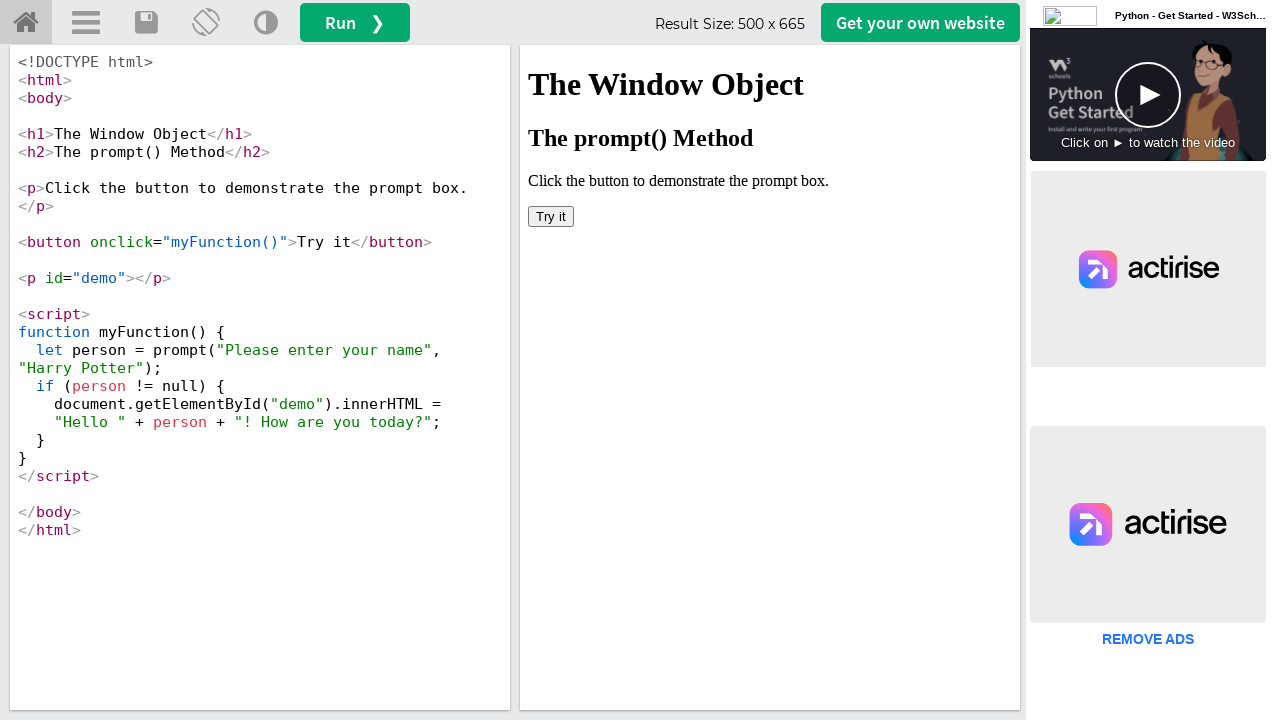

Clicked 'Try it' button to trigger prompt at (551, 216) on #iframeResult >> internal:control=enter-frame >> xpath=//button[text()='Try it']
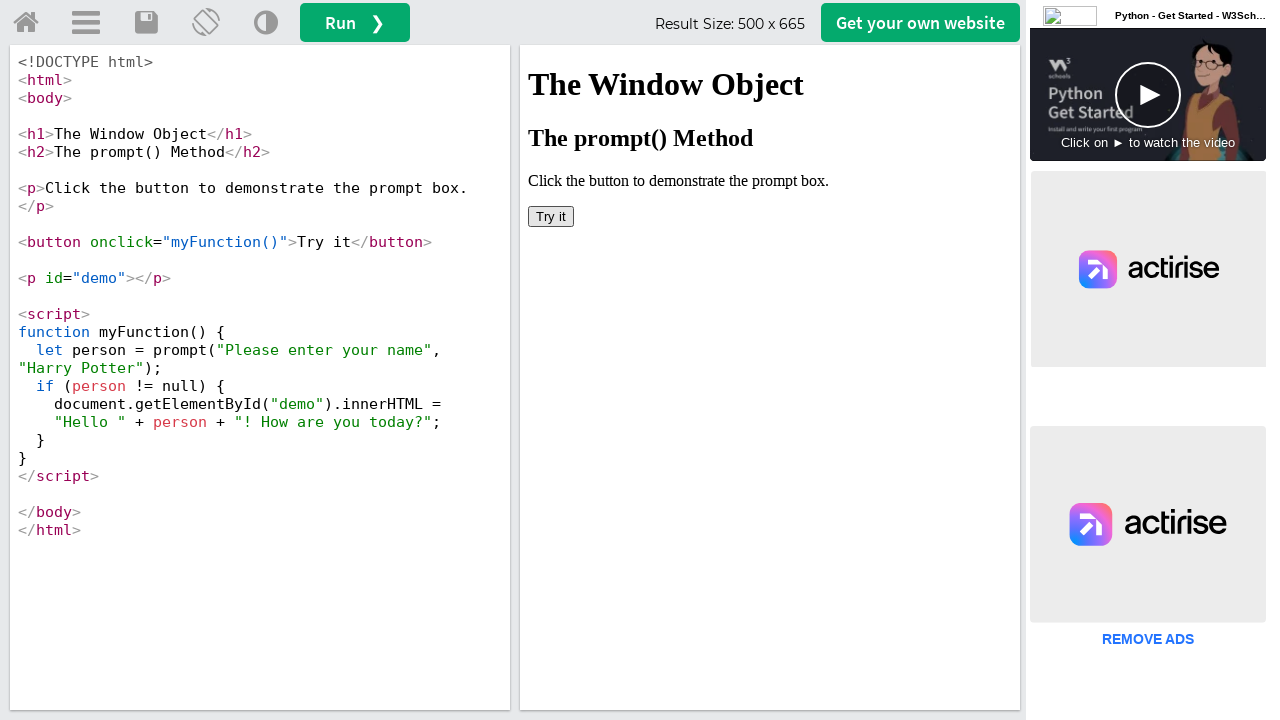

Set up dialog handler to accept prompt with 'Harry Potter'
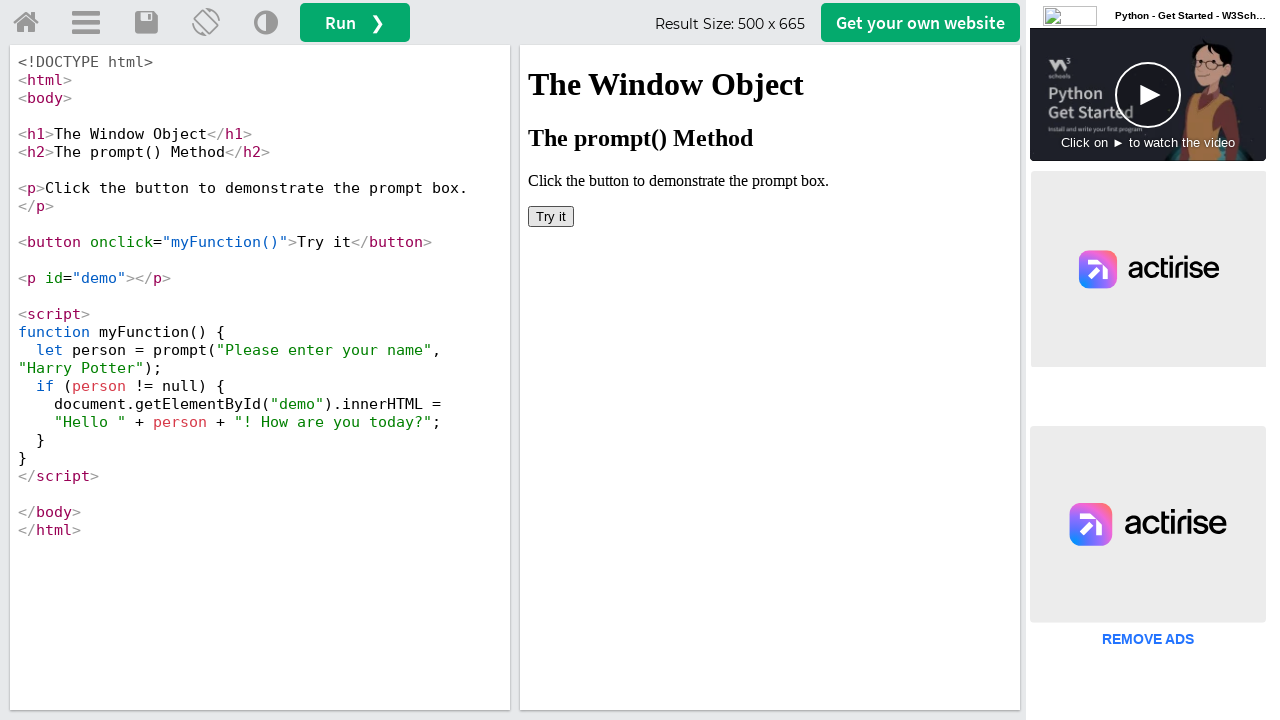

Clicked 'Try it' button again to trigger dialog with handler at (551, 216) on #iframeResult >> internal:control=enter-frame >> xpath=//button[text()='Try it']
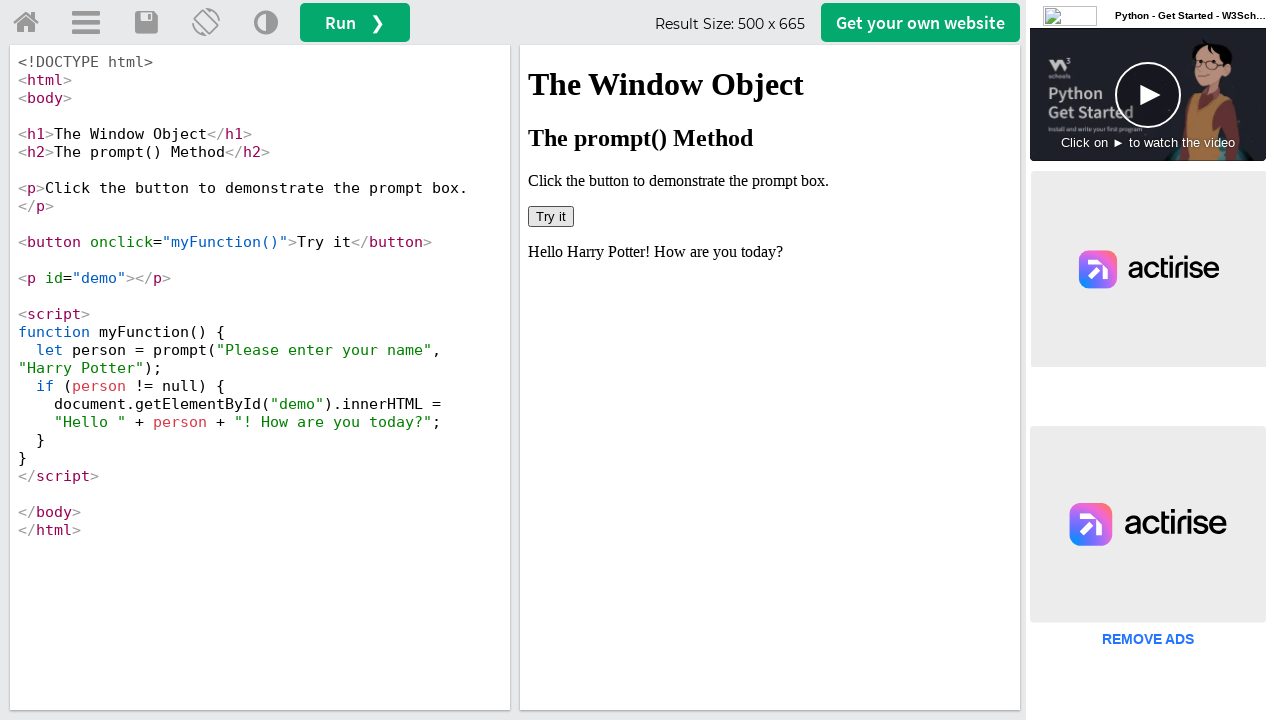

Waited for page to process dialog response
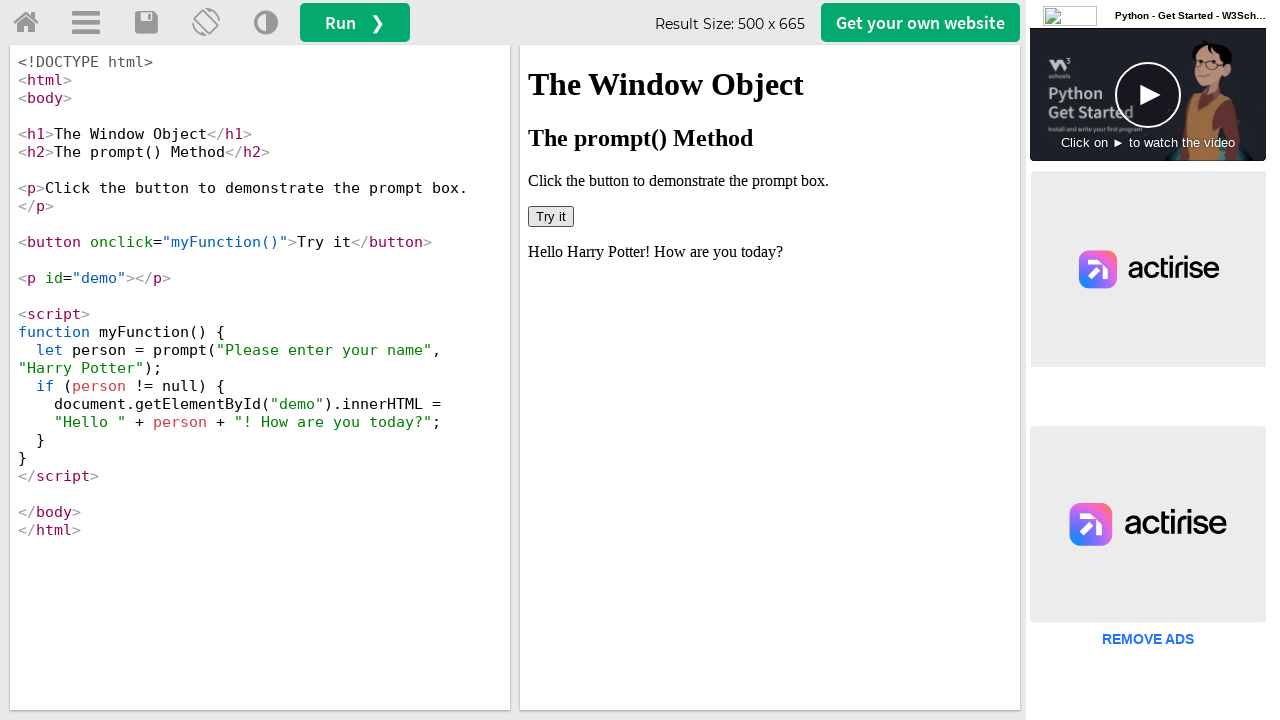

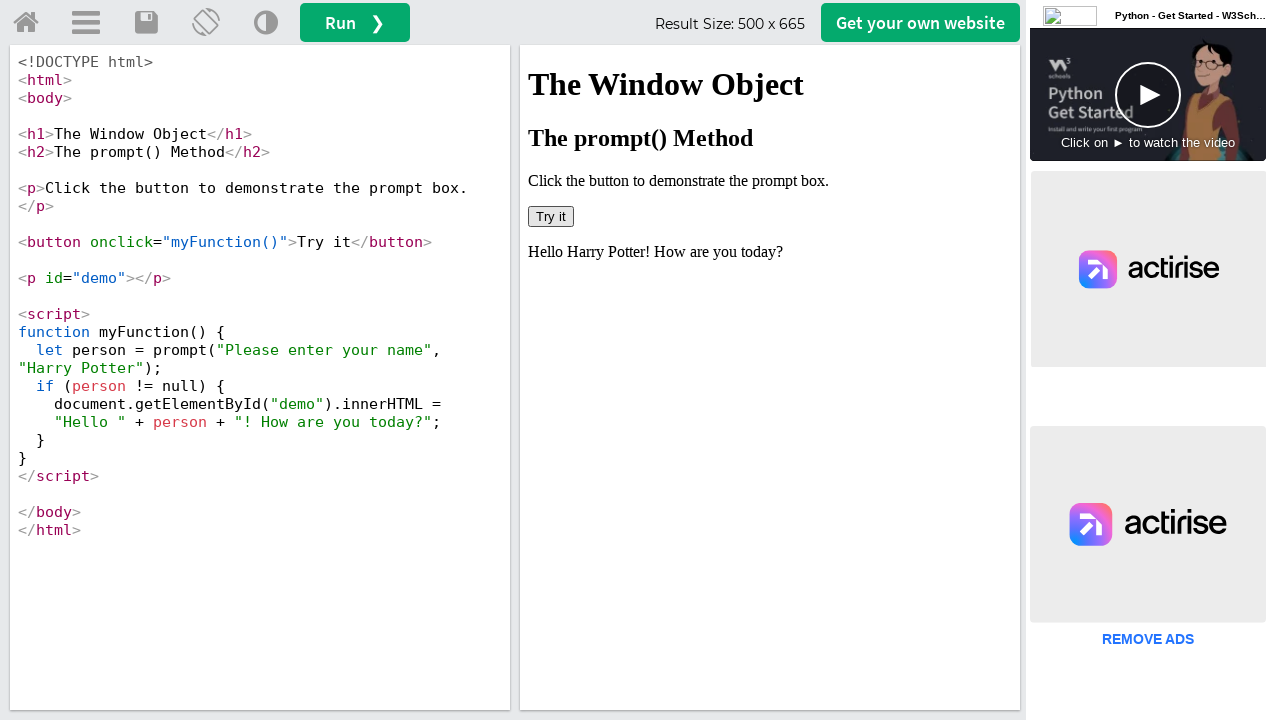